Tests simple alert functionality by navigating to a demo page, clicking on basic elements, scrolling down, clicking a button to trigger an alert, and accepting the alert.

Starting URL: http://automationbykrishna.com/

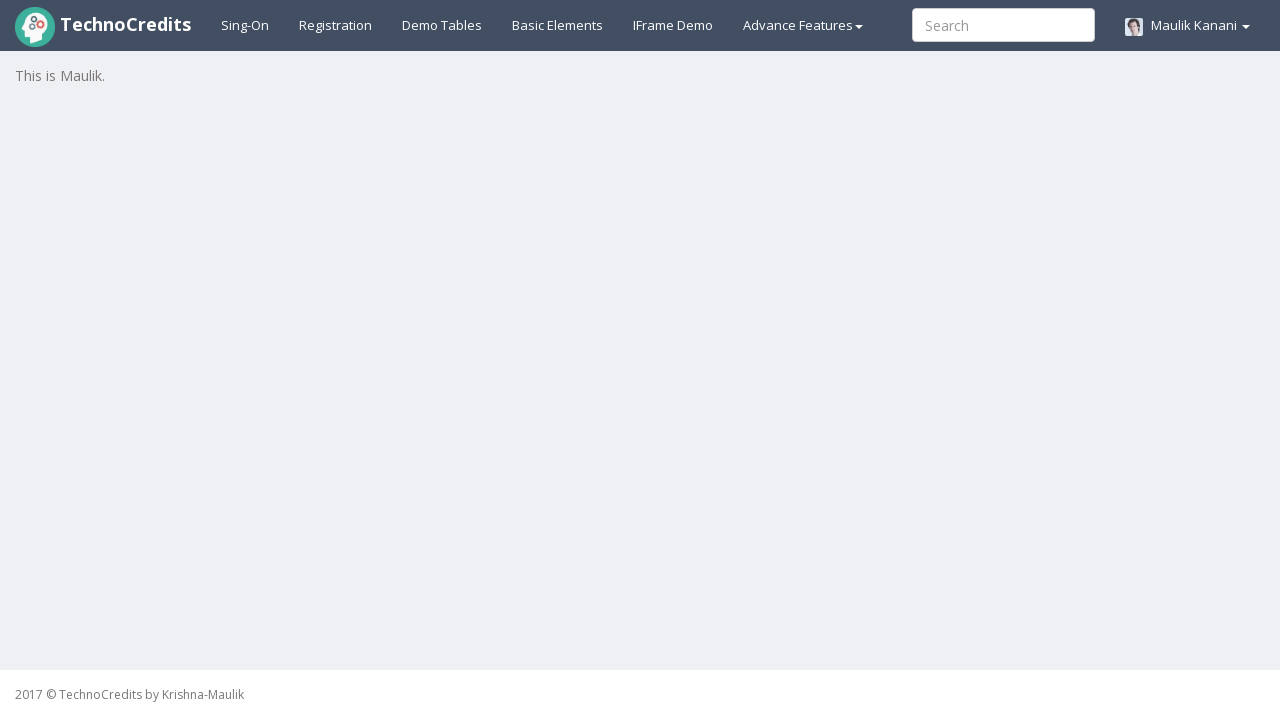

Clicked on basic elements link at (558, 25) on #basicelements
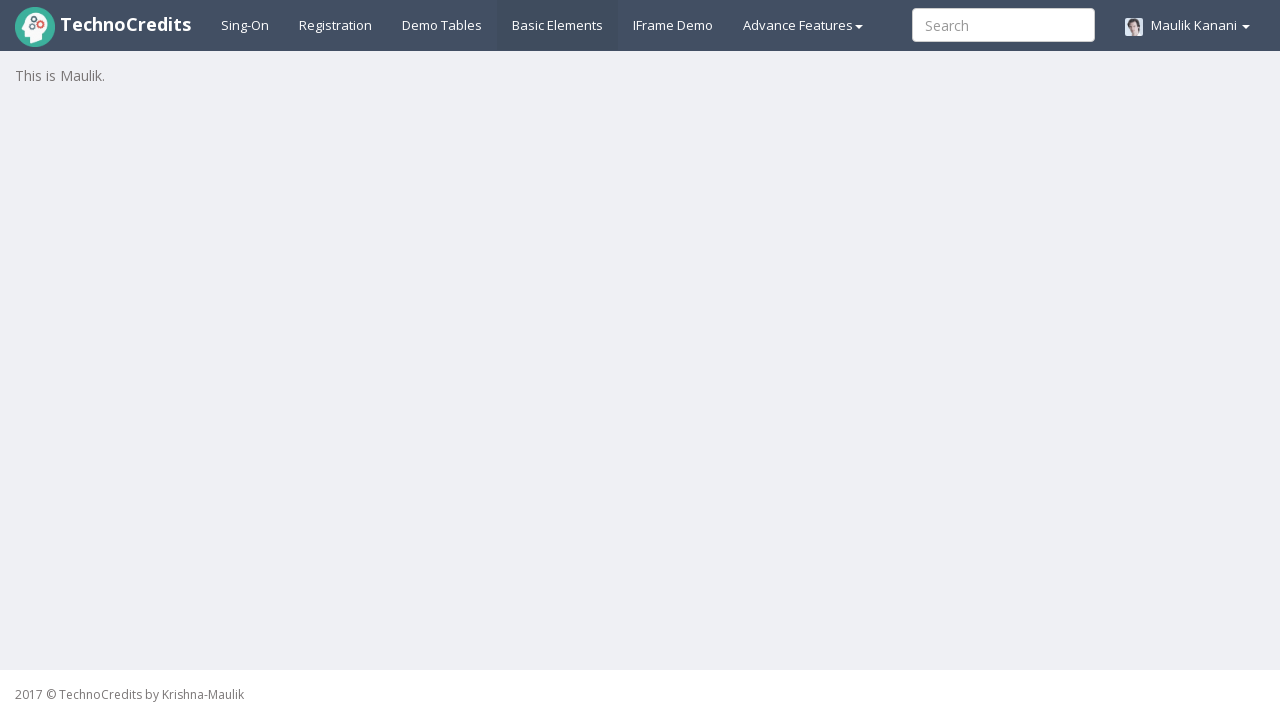

Waited 2 seconds for page to load
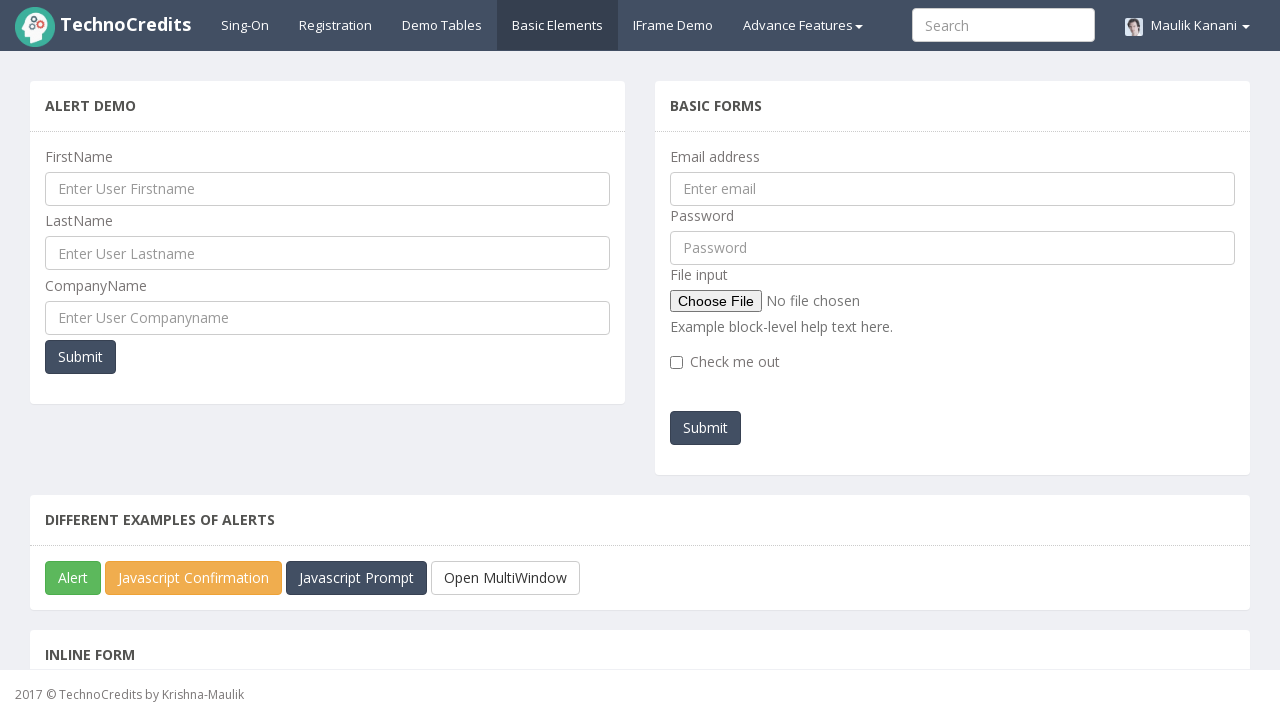

Scrolled down the page by 250 pixels
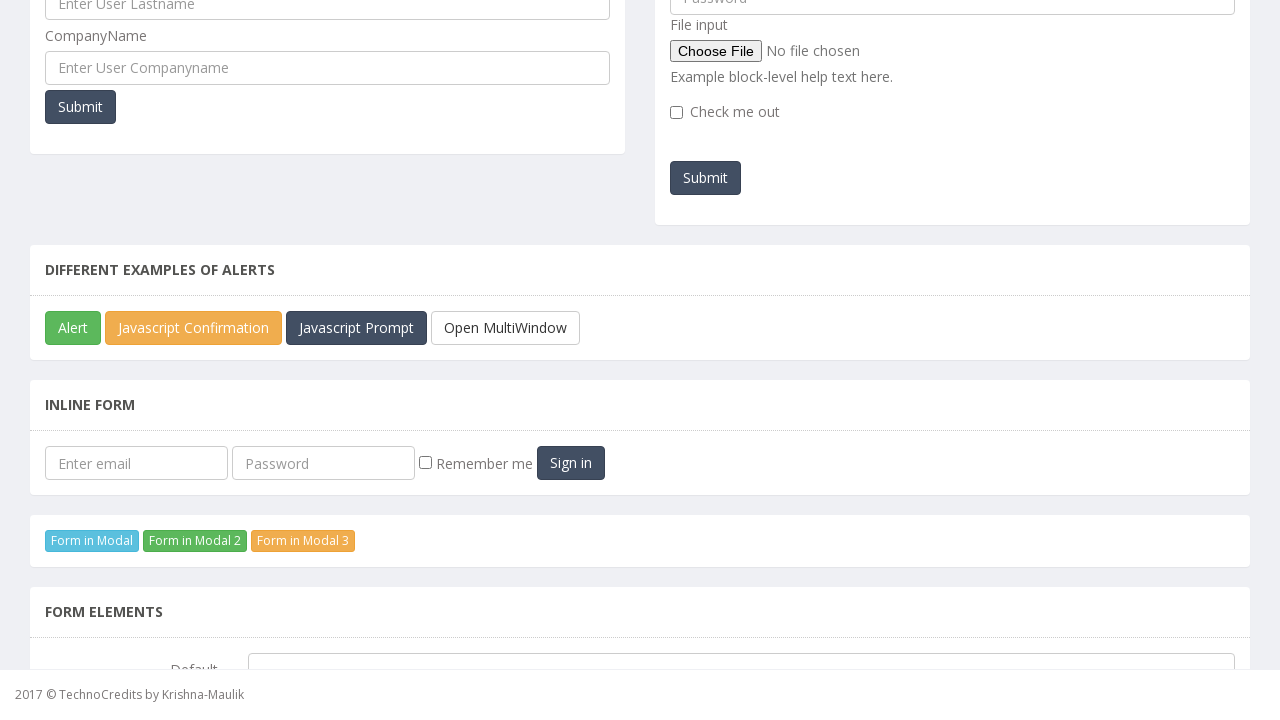

Clicked the success button to trigger alert at (73, 328) on button.btn.btn-success
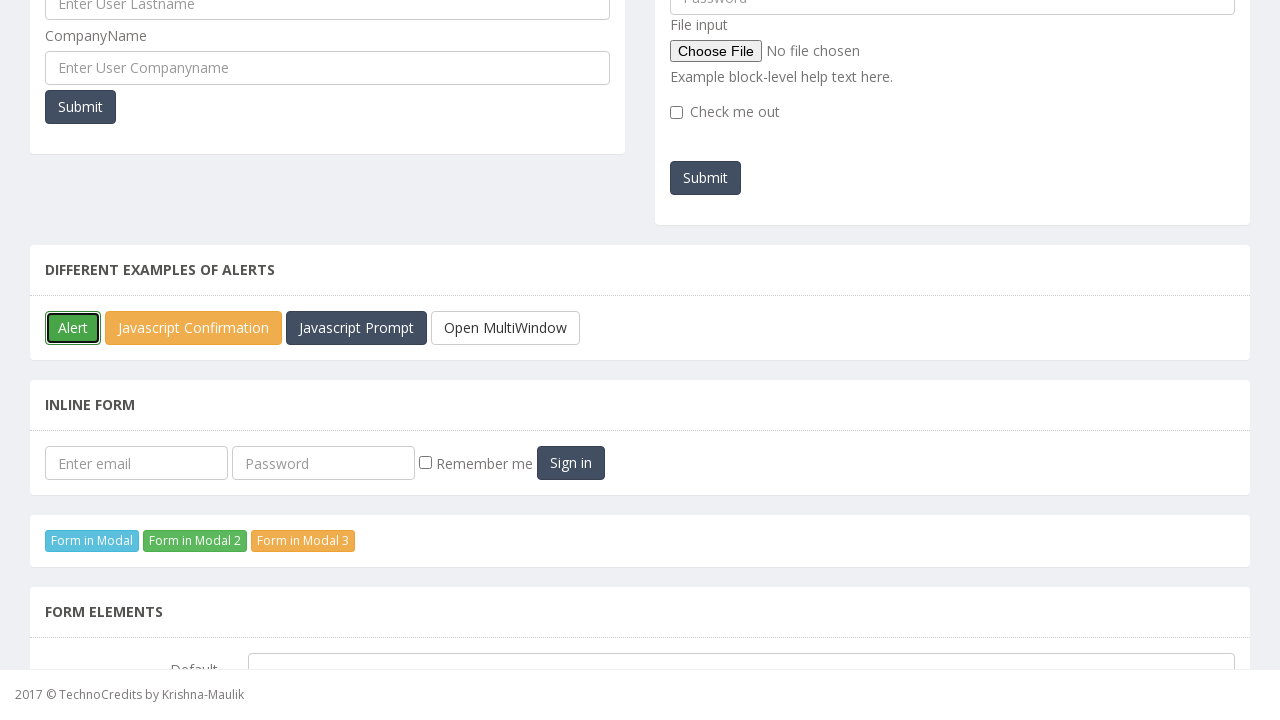

Set up dialog handler to accept alerts
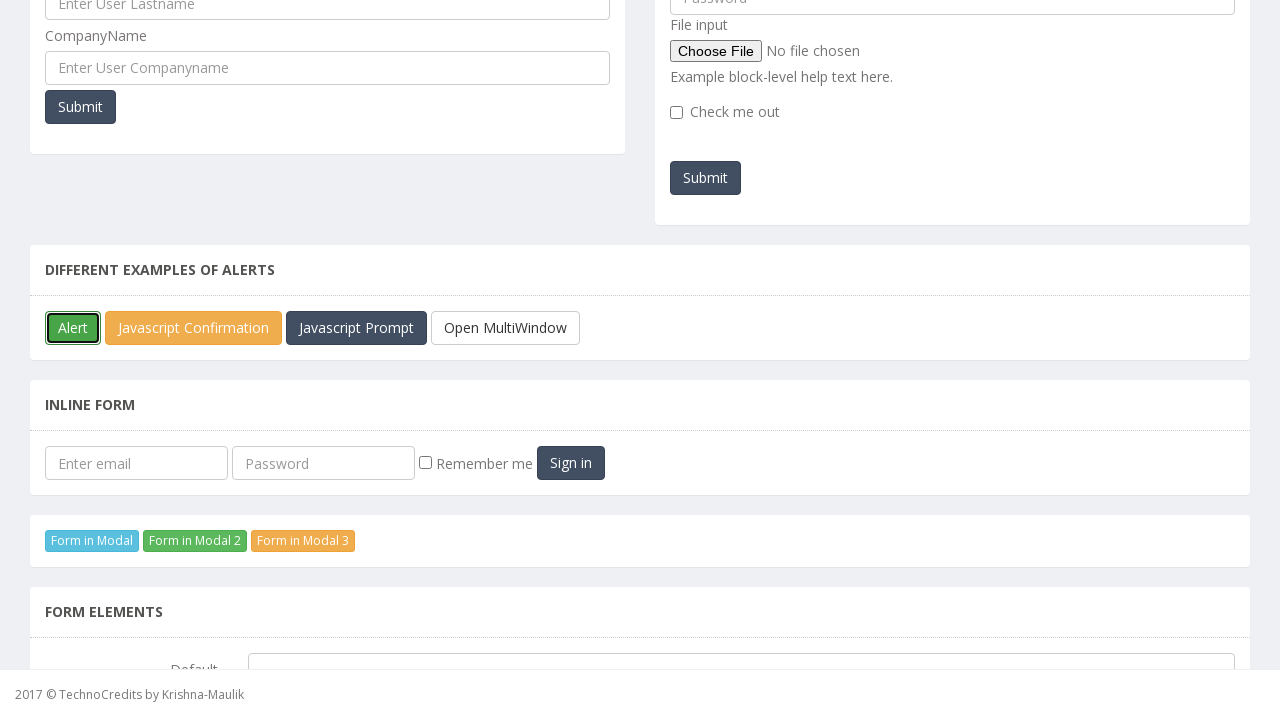

Registered alternative dialog handler
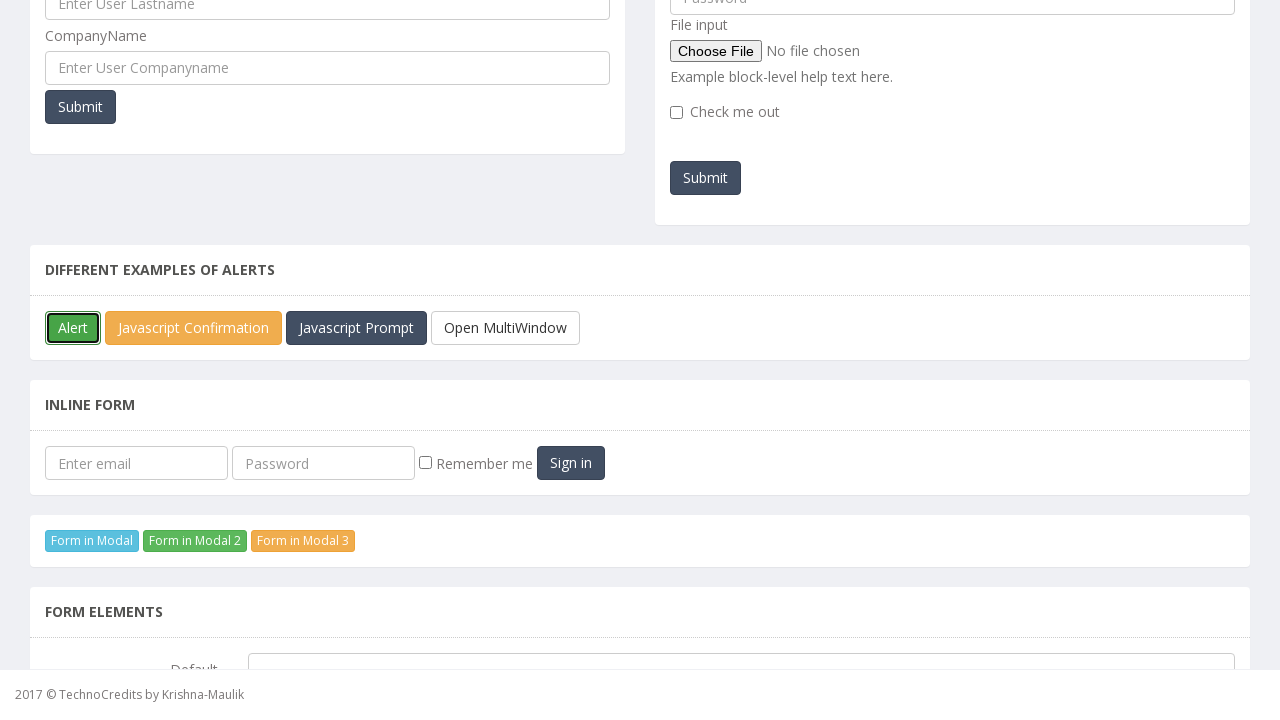

Clicked the success button again to trigger alert and accepted it at (73, 328) on button.btn.btn-success
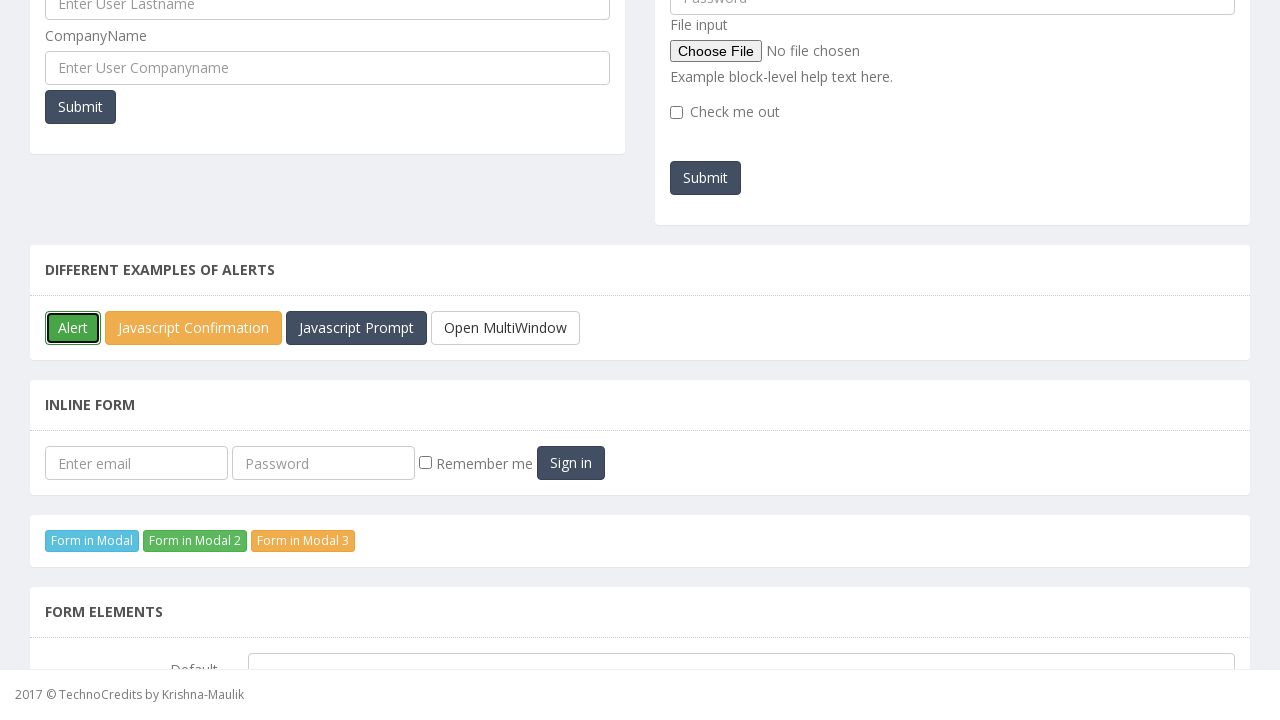

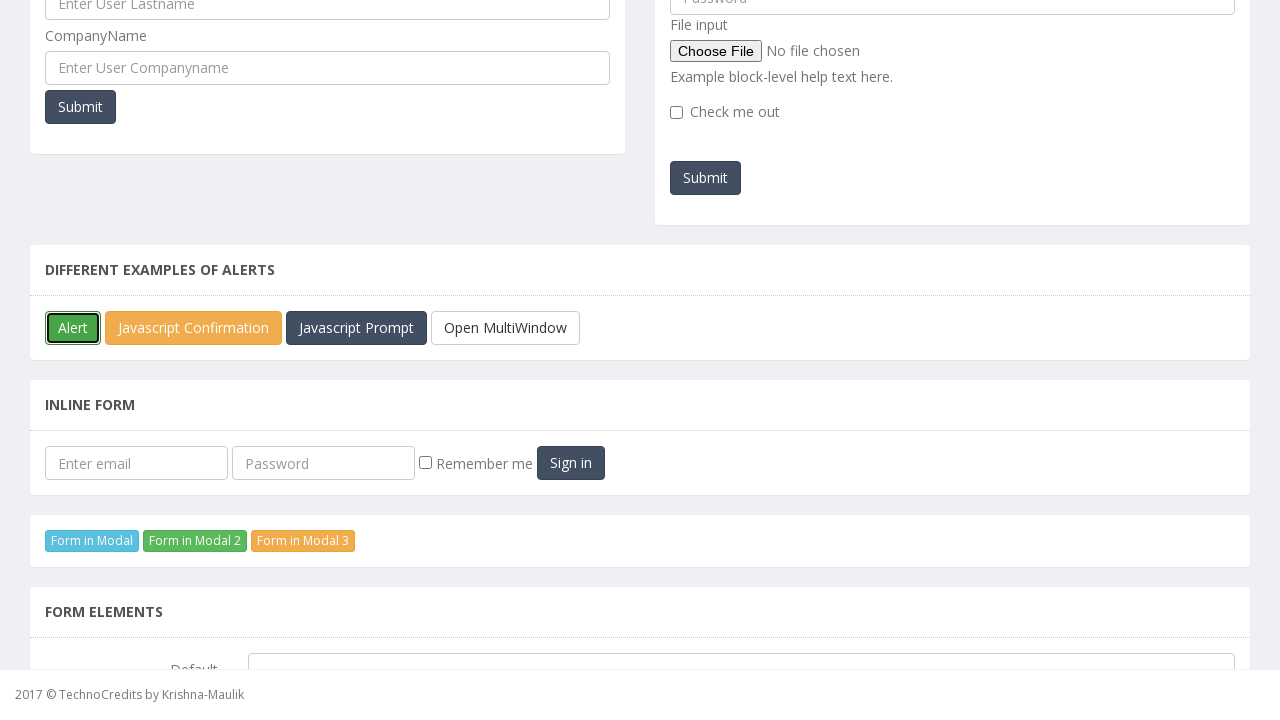